Navigates to the alumni contact form page and verifies the page loads correctly

Starting URL: https://www.ifmg.edu.br/sabara/formulario-contato-ex-alunos

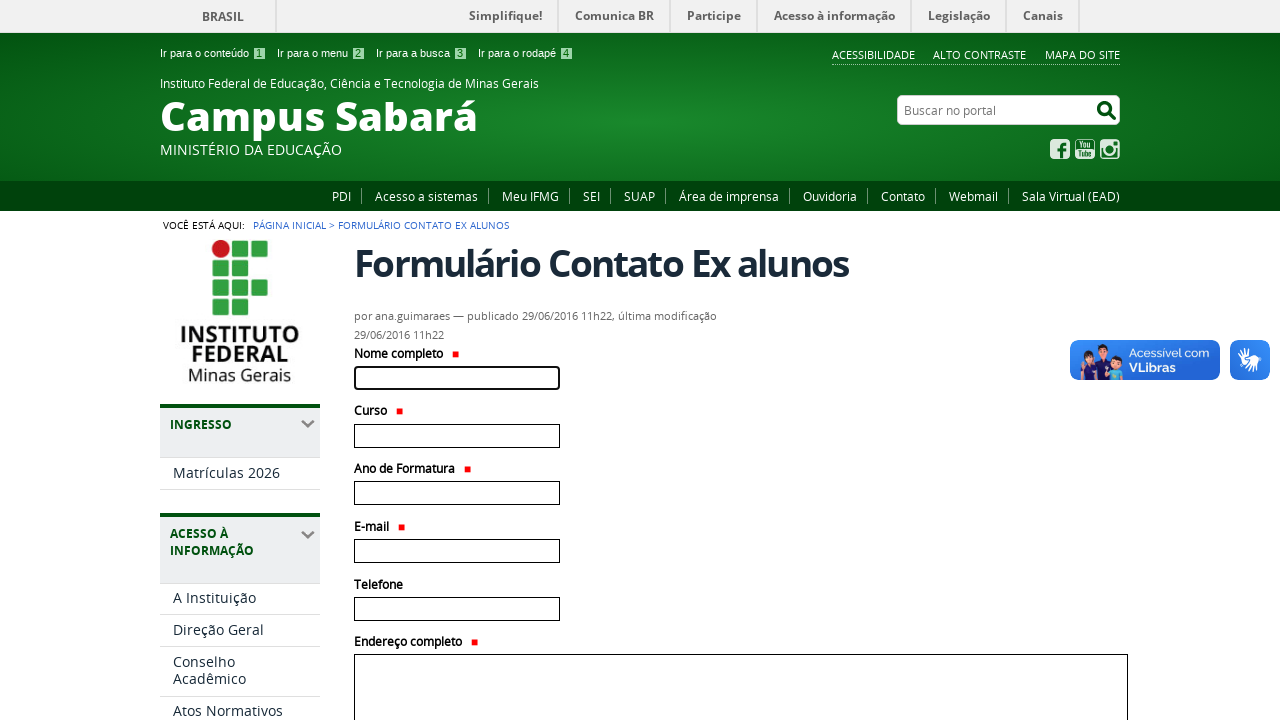

Waited for DOM content to load on alumni contact form page
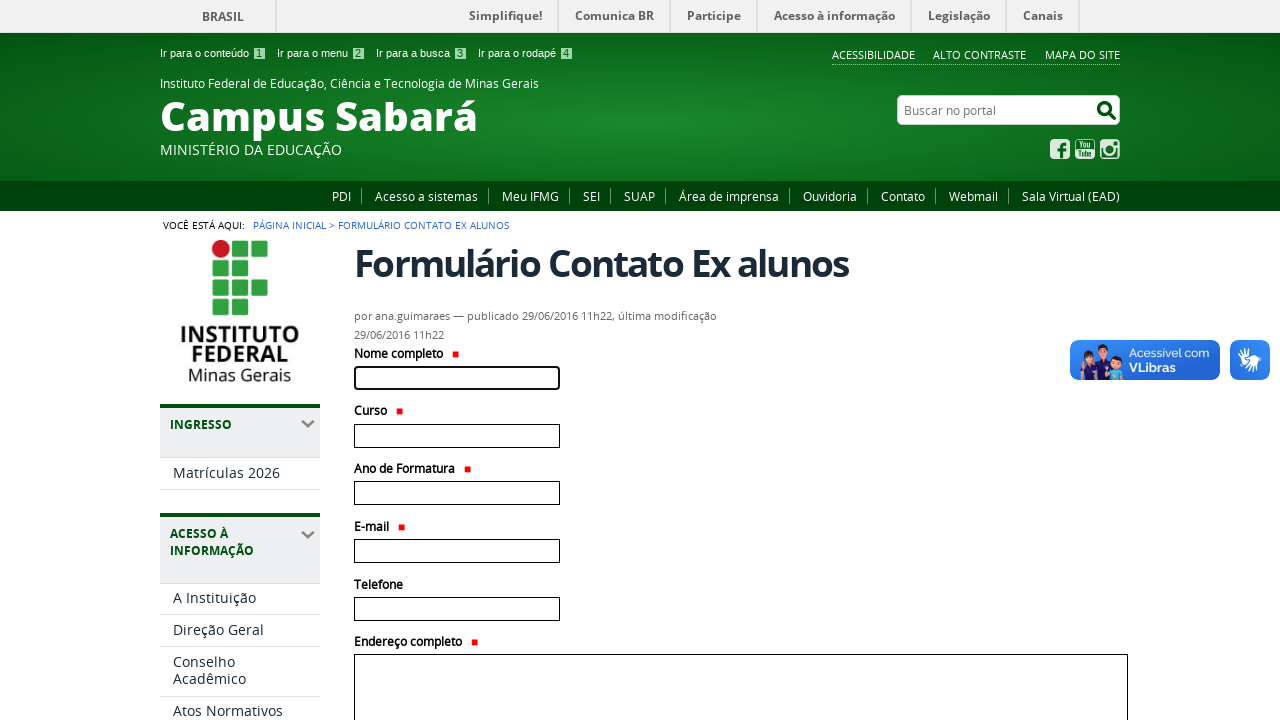

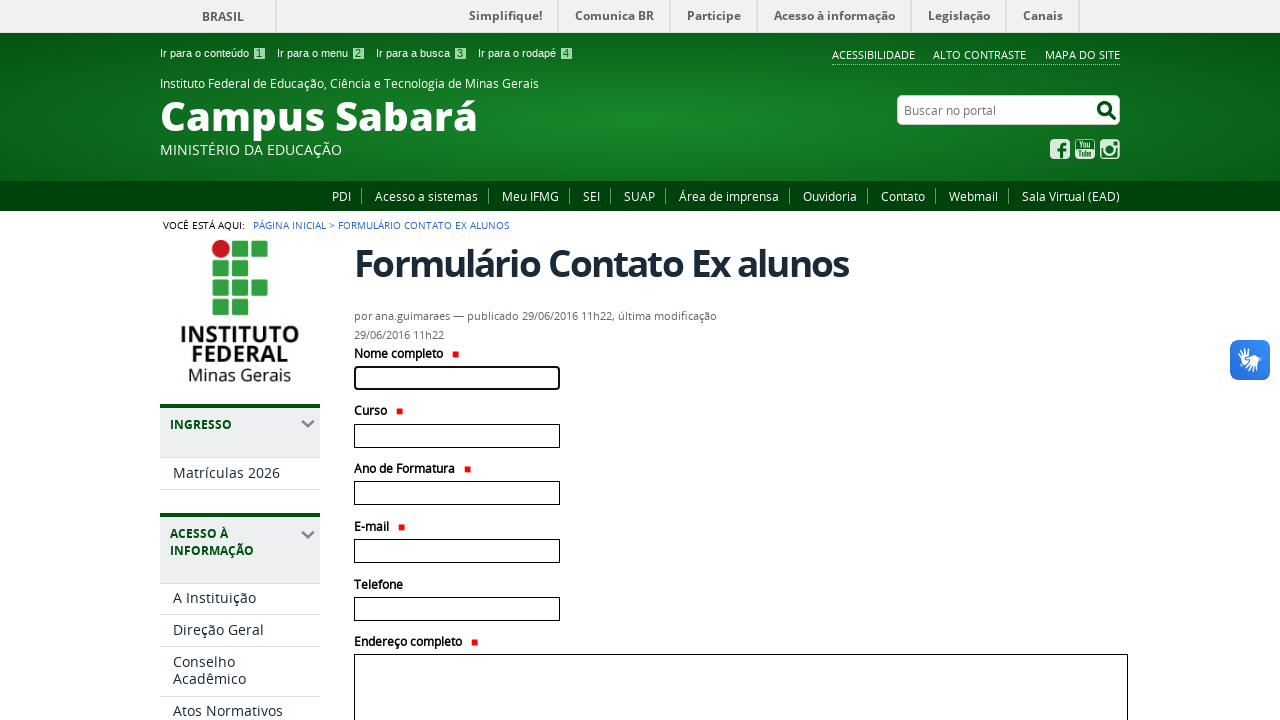